Tests tooltip functionality by hovering over and clicking a text field container element

Starting URL: https://demoqa.com/tool-tips

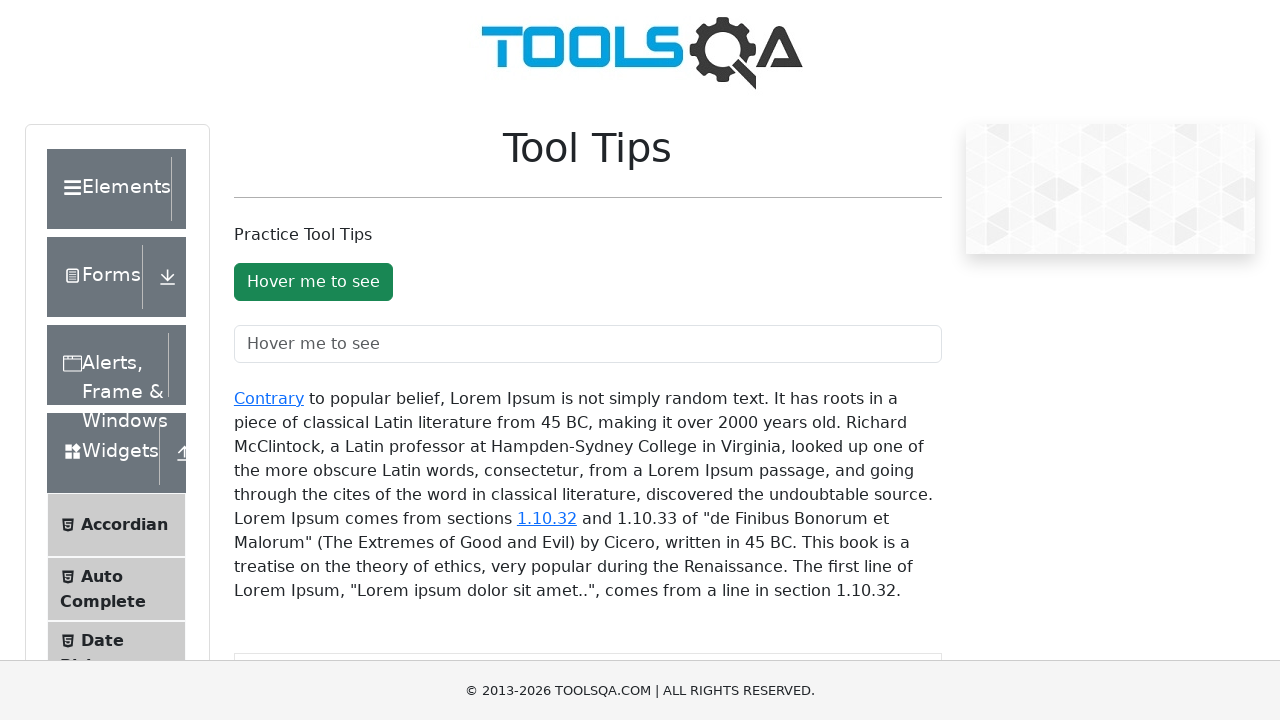

Located text field container element
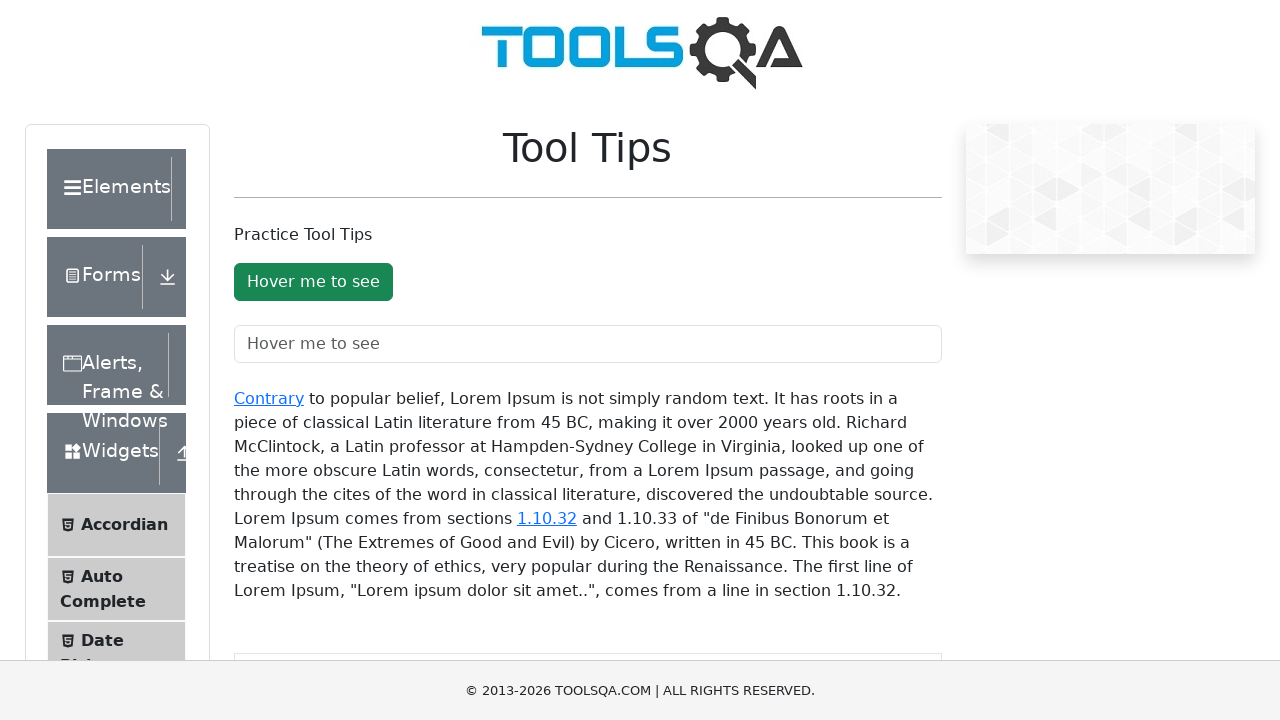

Hovered over text field container to trigger tooltip at (588, 344) on #texFieldToolTopContainer
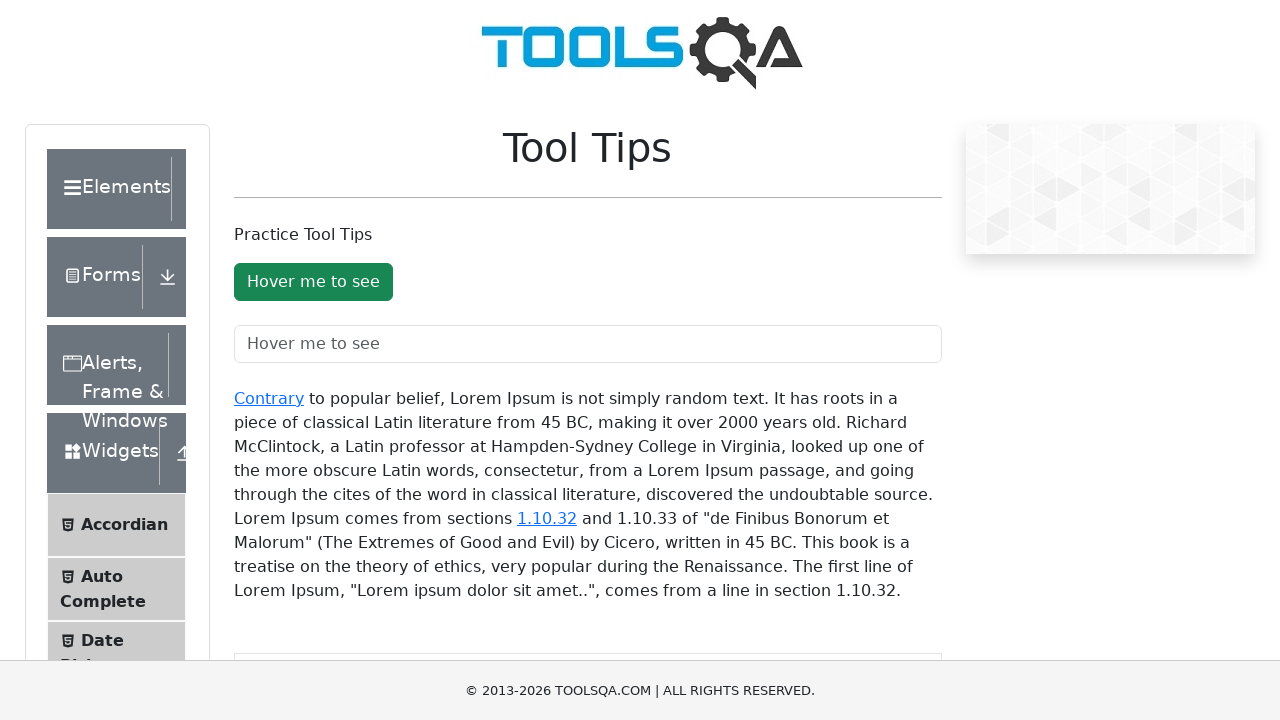

Clicked on text field container element at (588, 344) on #texFieldToolTopContainer
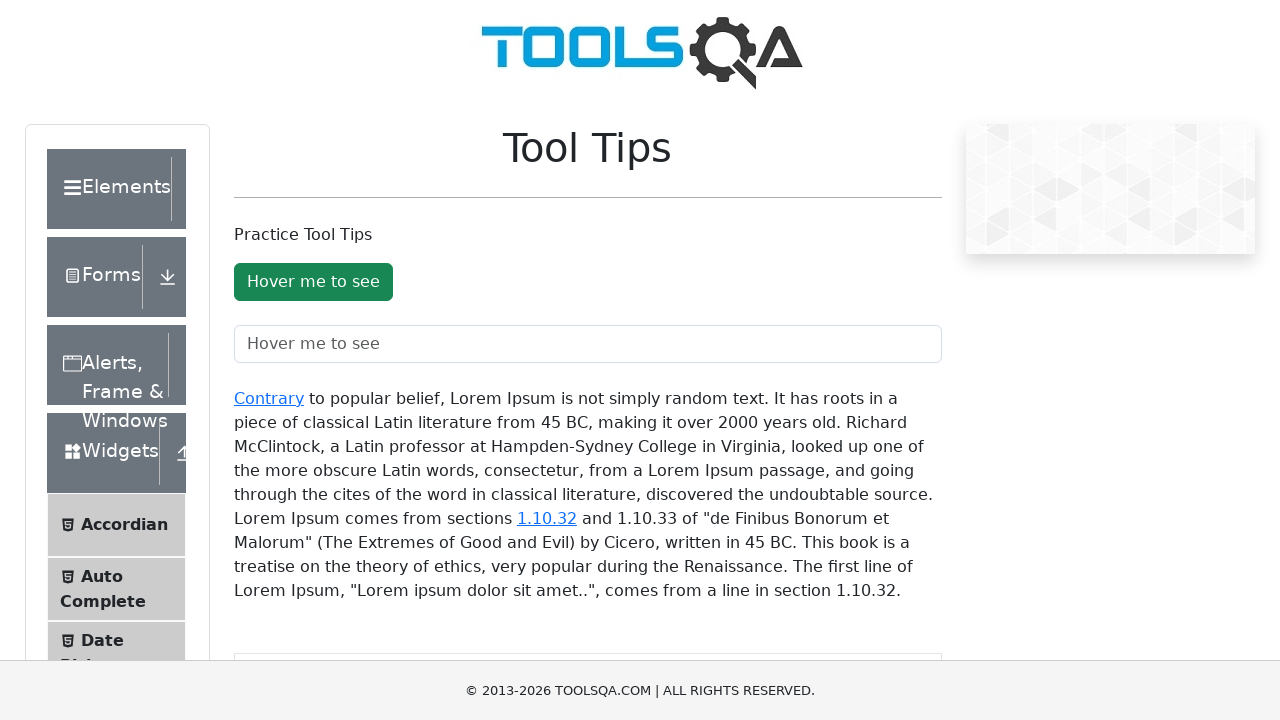

Text field focused successfully after click
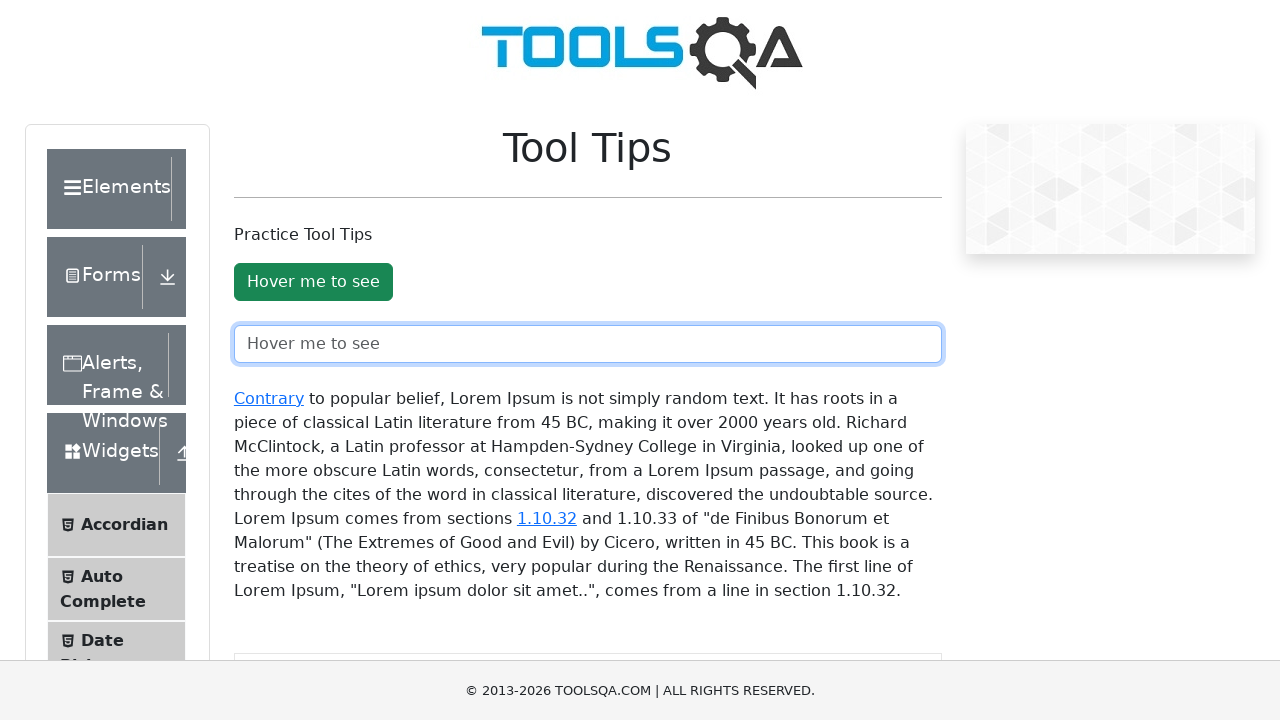

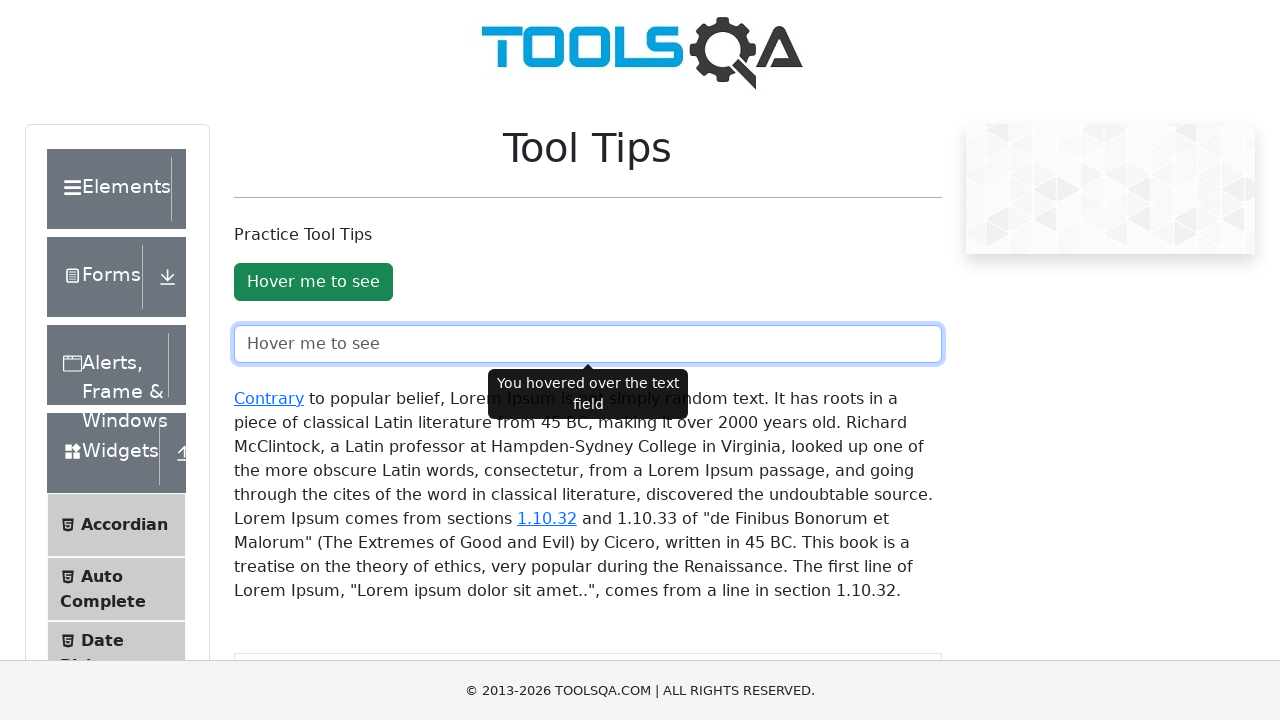